Tests a form submission workflow that involves extracting an attribute value, calculating a result using a mathematical formula, filling the answer field, selecting checkbox and radio button, and submitting the form

Starting URL: http://suninjuly.github.io/get_attribute.html

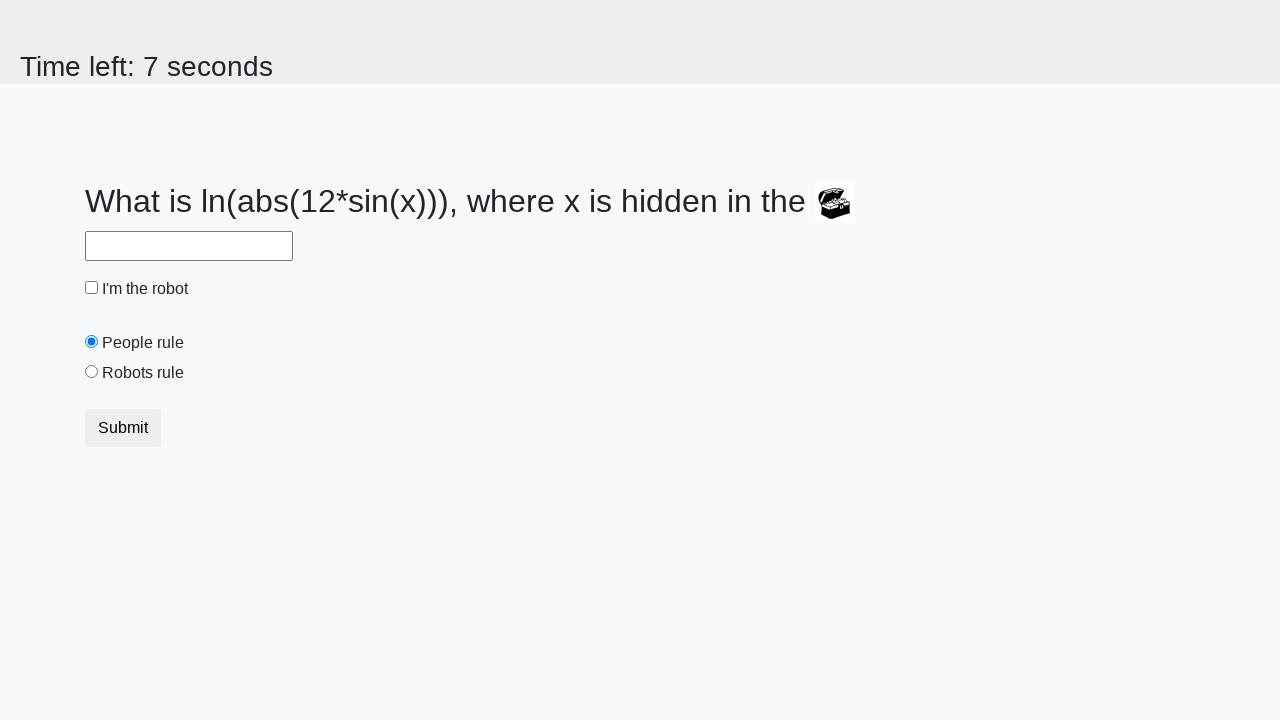

Located treasure element
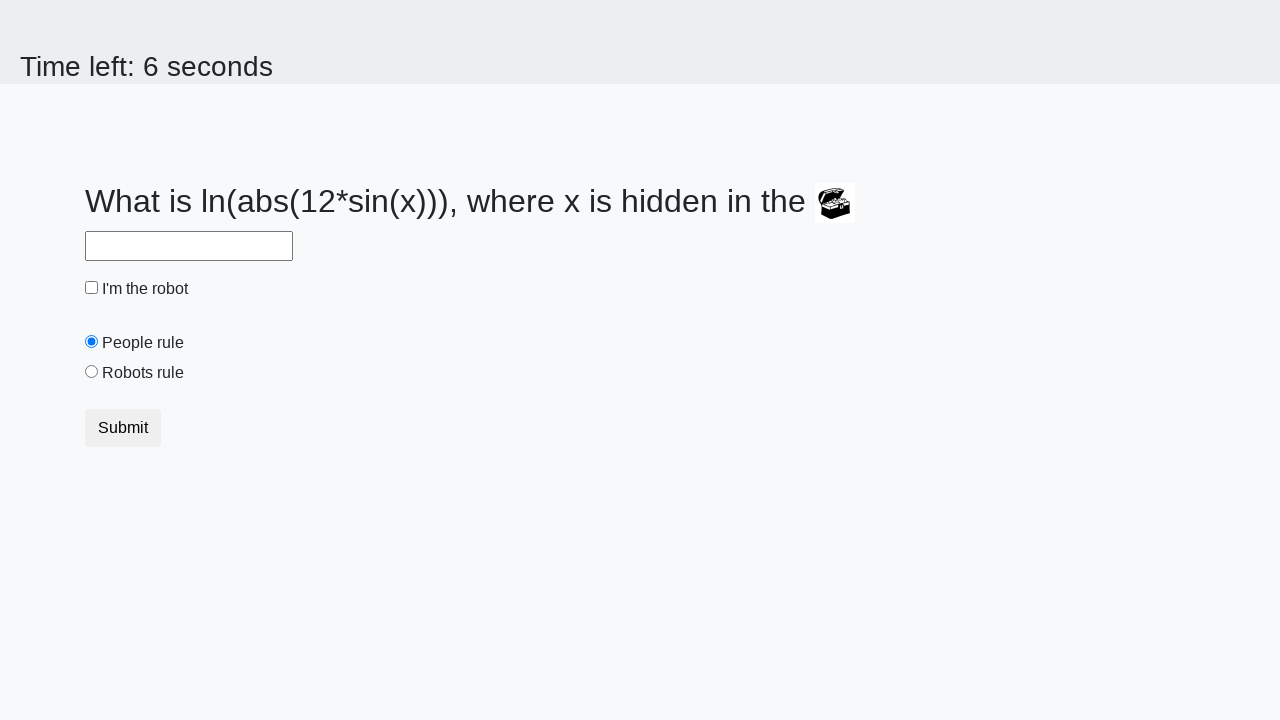

Extracted valuex attribute from treasure element
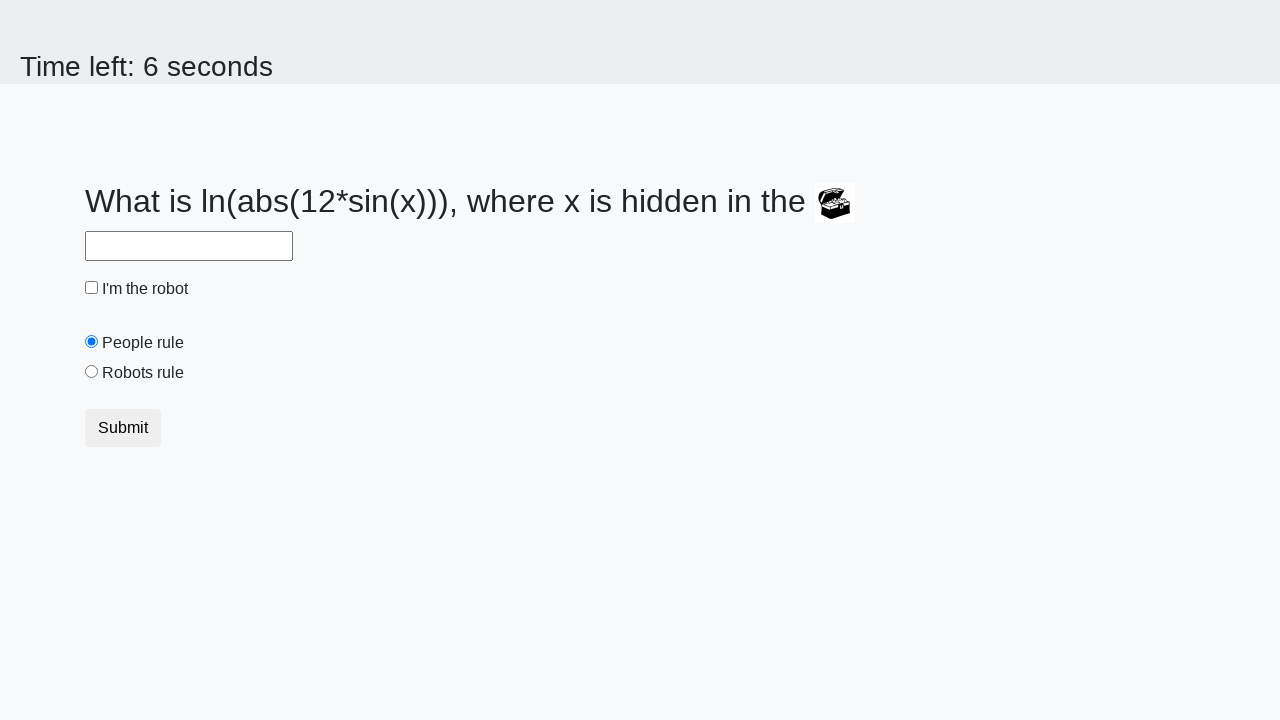

Calculated answer using formula: 1.537450439203958
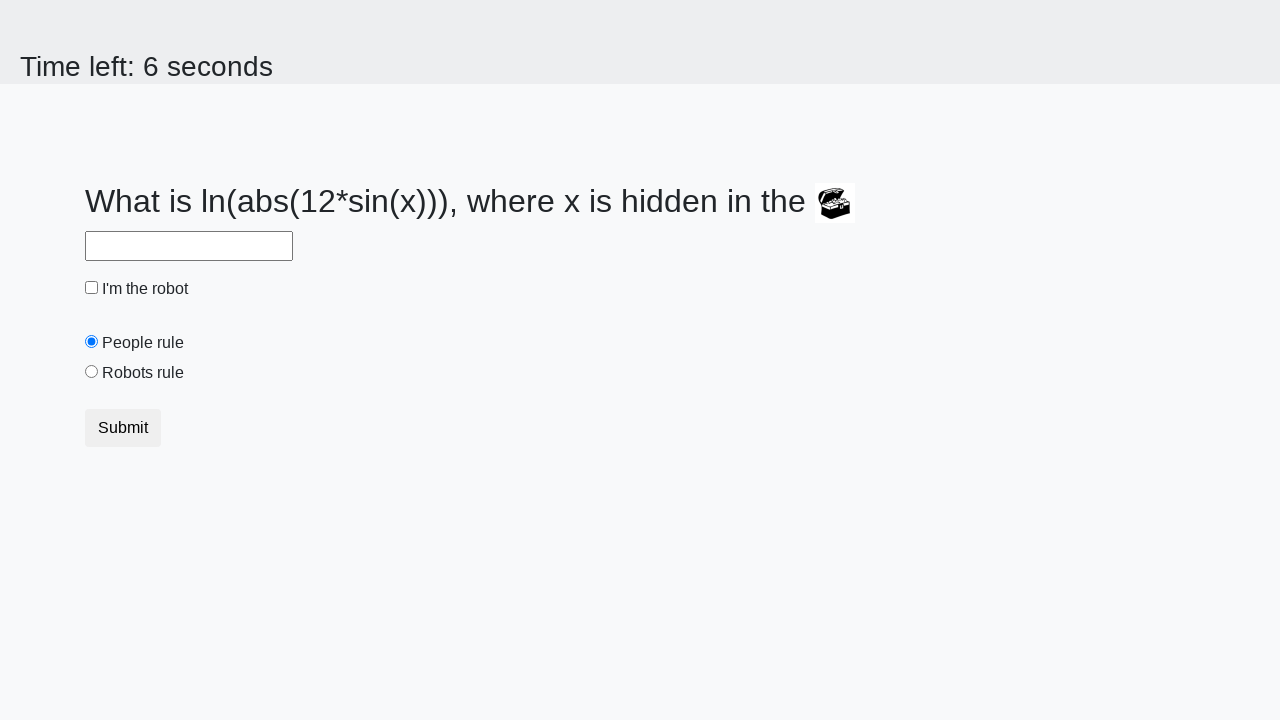

Filled answer field with calculated value on #answer
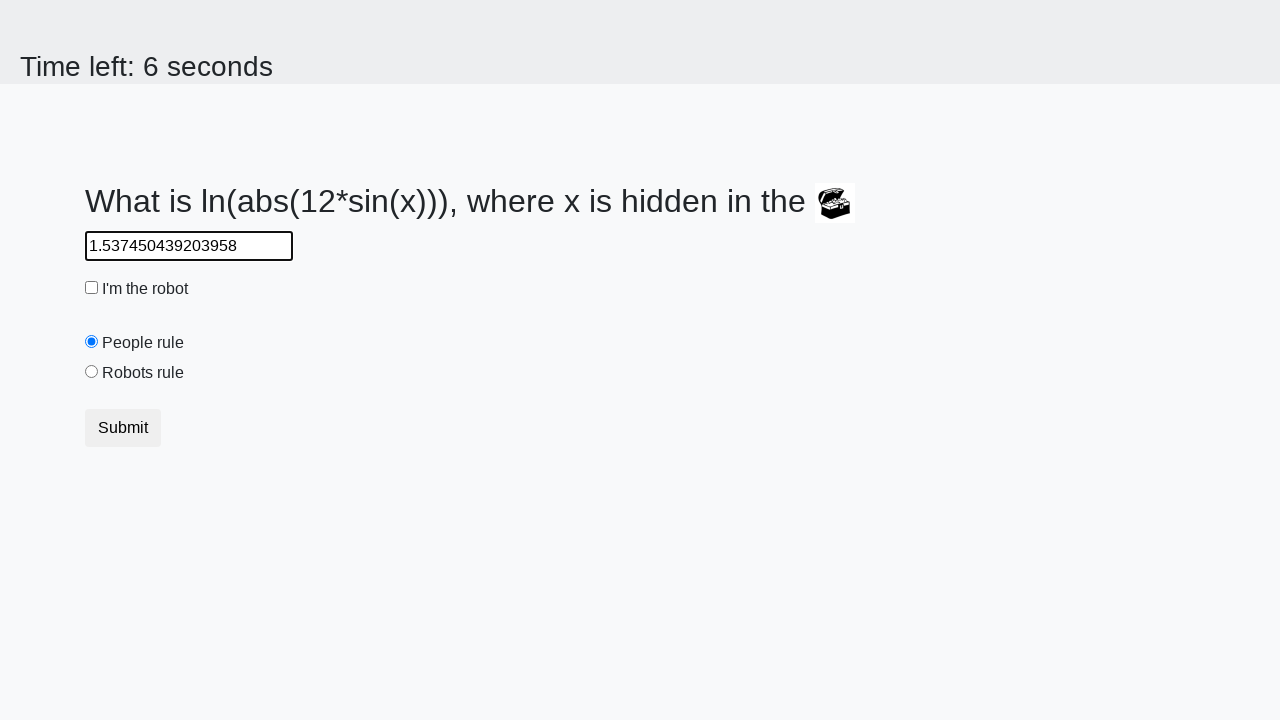

Checked the checkbox at (92, 288) on input[type=checkbox]
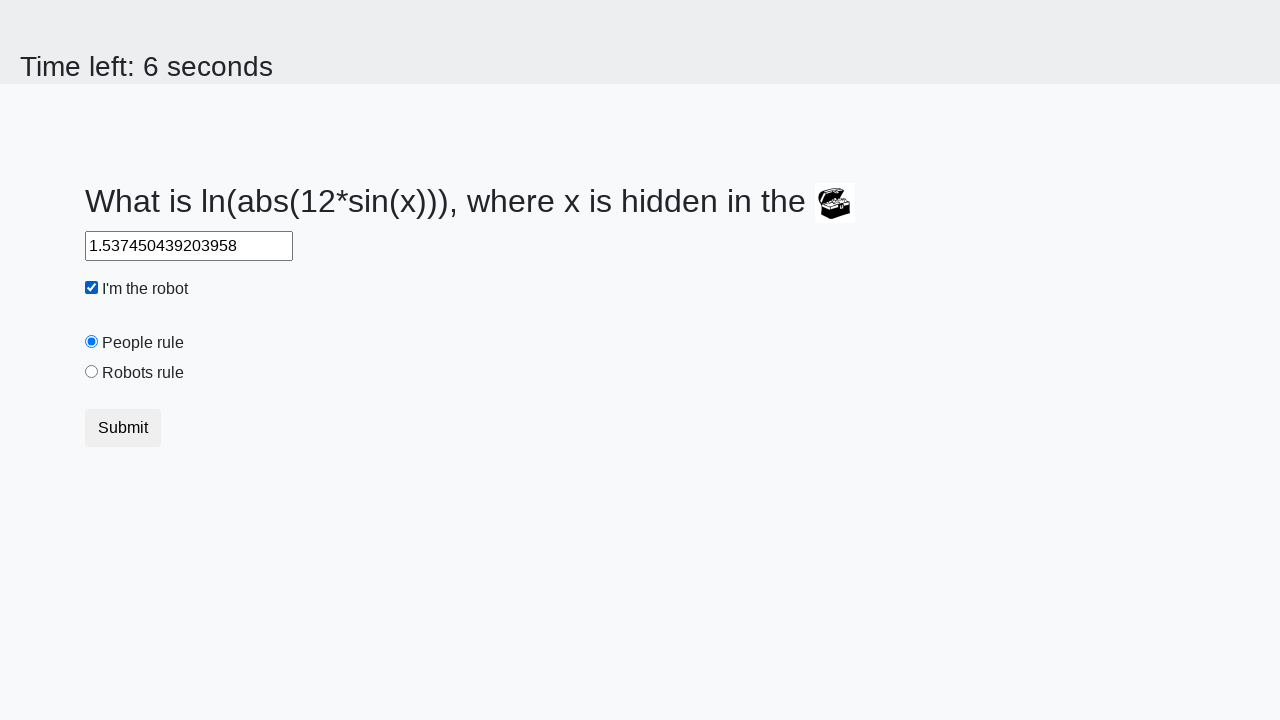

Selected the radio button (robotsRule) at (92, 372) on #robotsRule
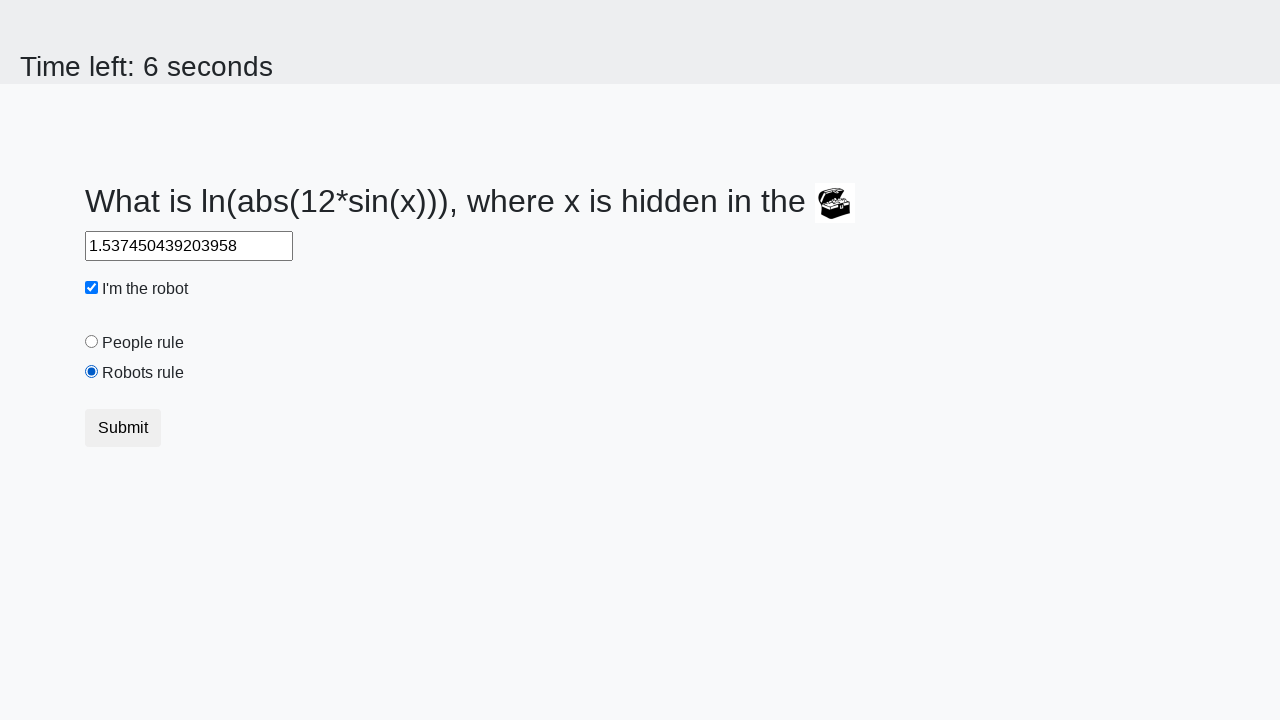

Clicked submit button to submit the form at (123, 428) on button.btn
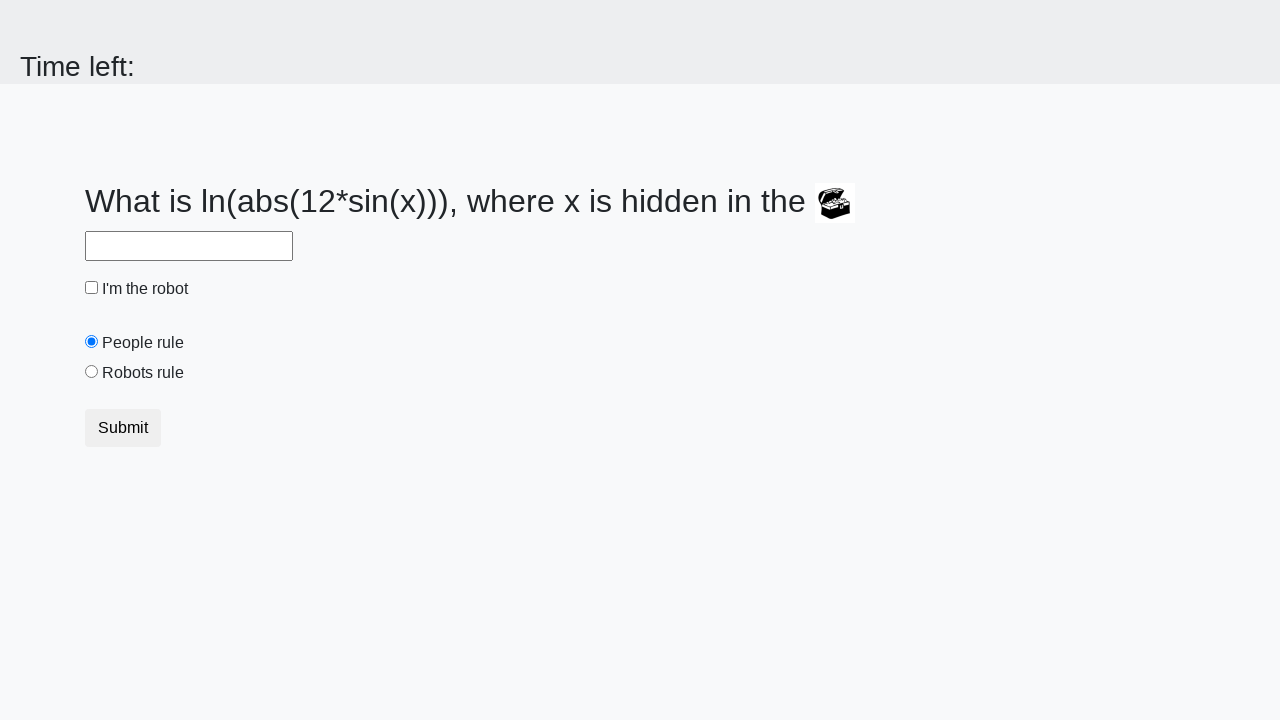

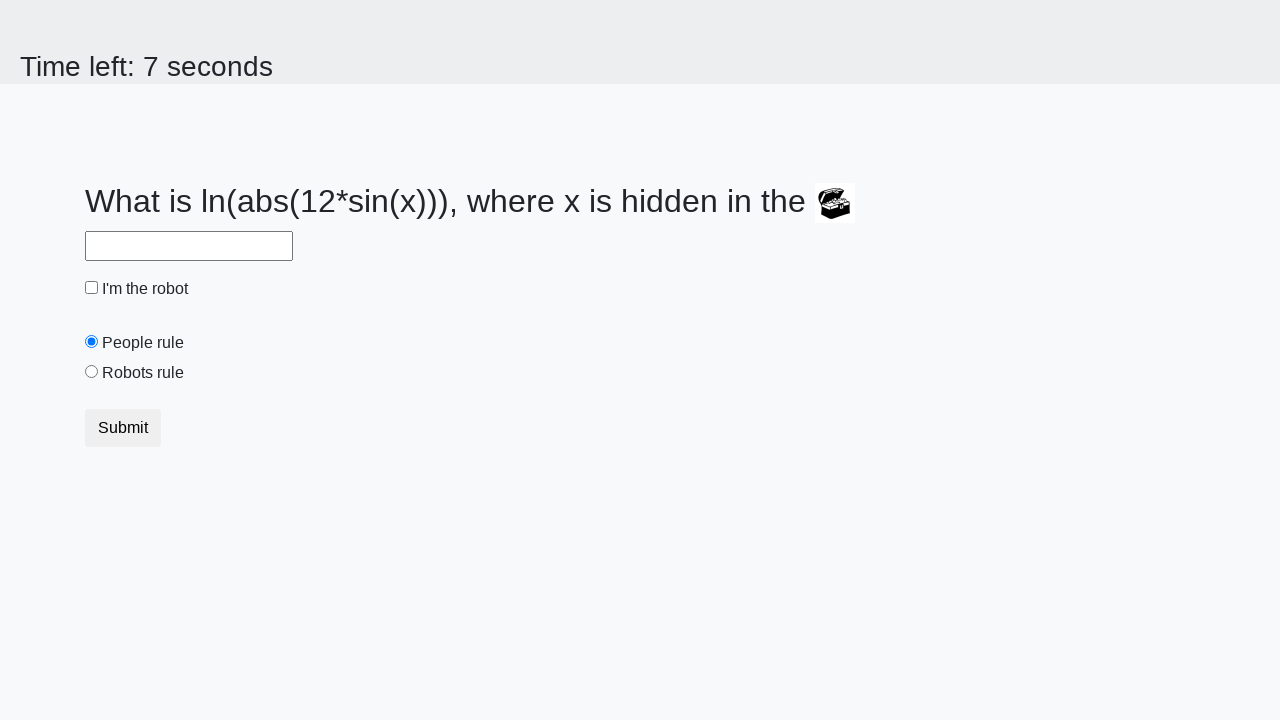